Tests dropdown selection functionality by selecting various options from multiple dropdown menus including single and multi-select dropdowns

Starting URL: https://letcode.in/dropdowns

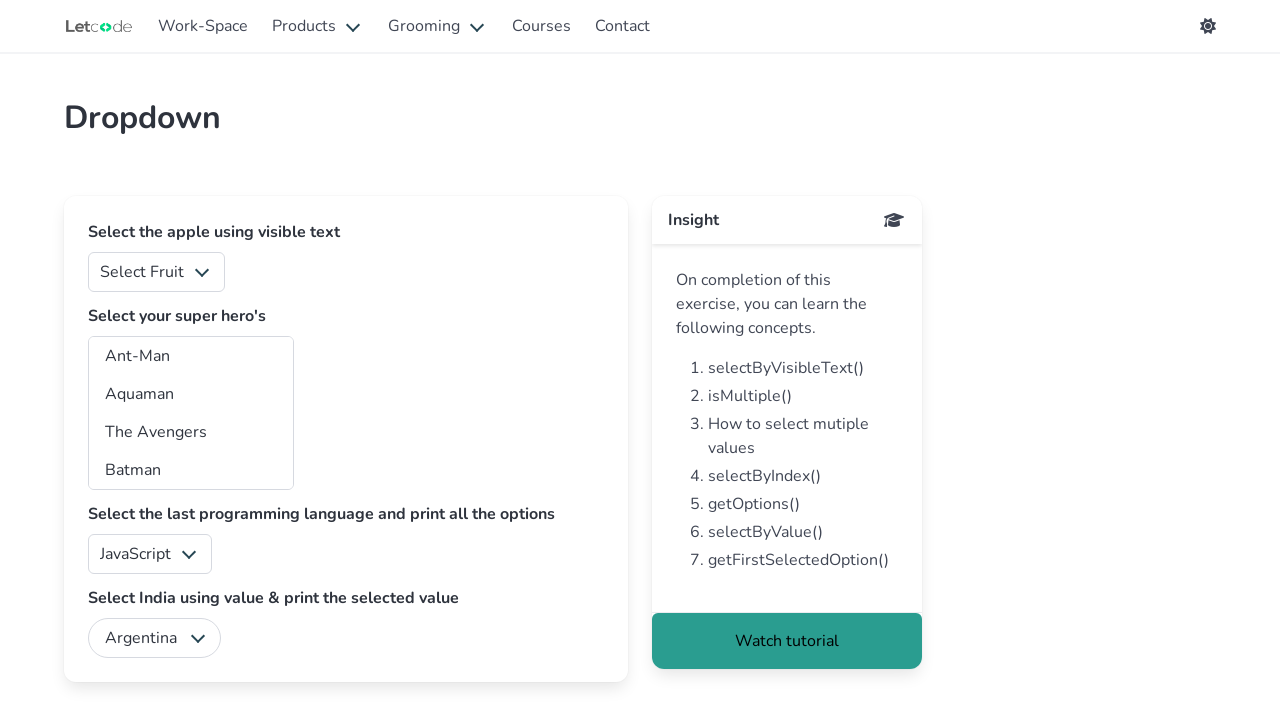

Selected 'Apple' from fruits dropdown on #fruits
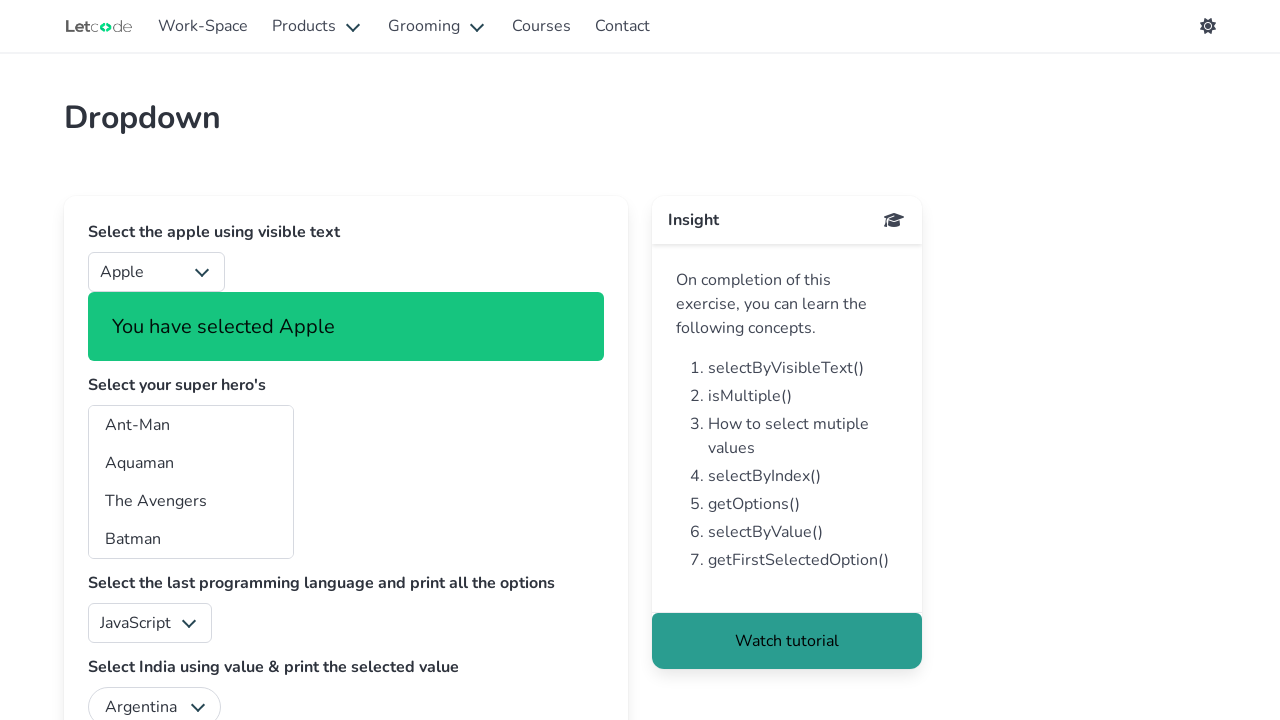

Selected multiple superheroes: Ant-Man, Daredevil, and Thor on #superheros
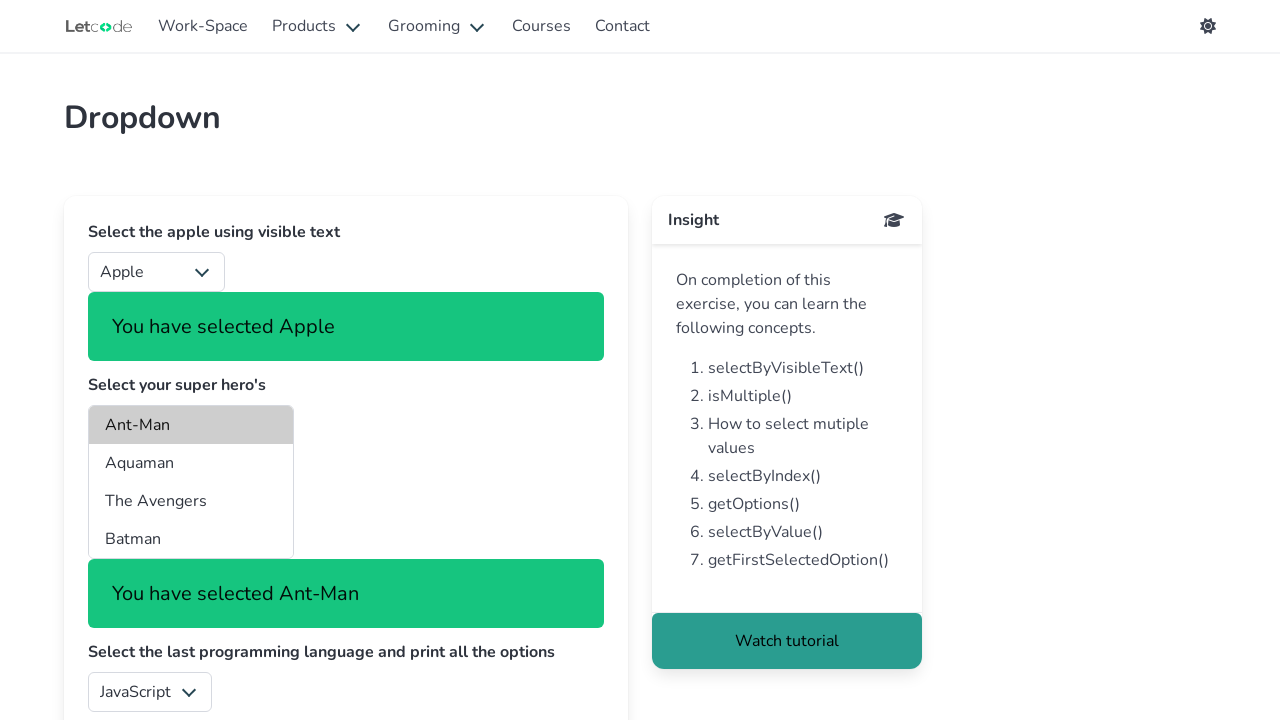

Selected programming language 'C#' (sharp) from language dropdown on #lang
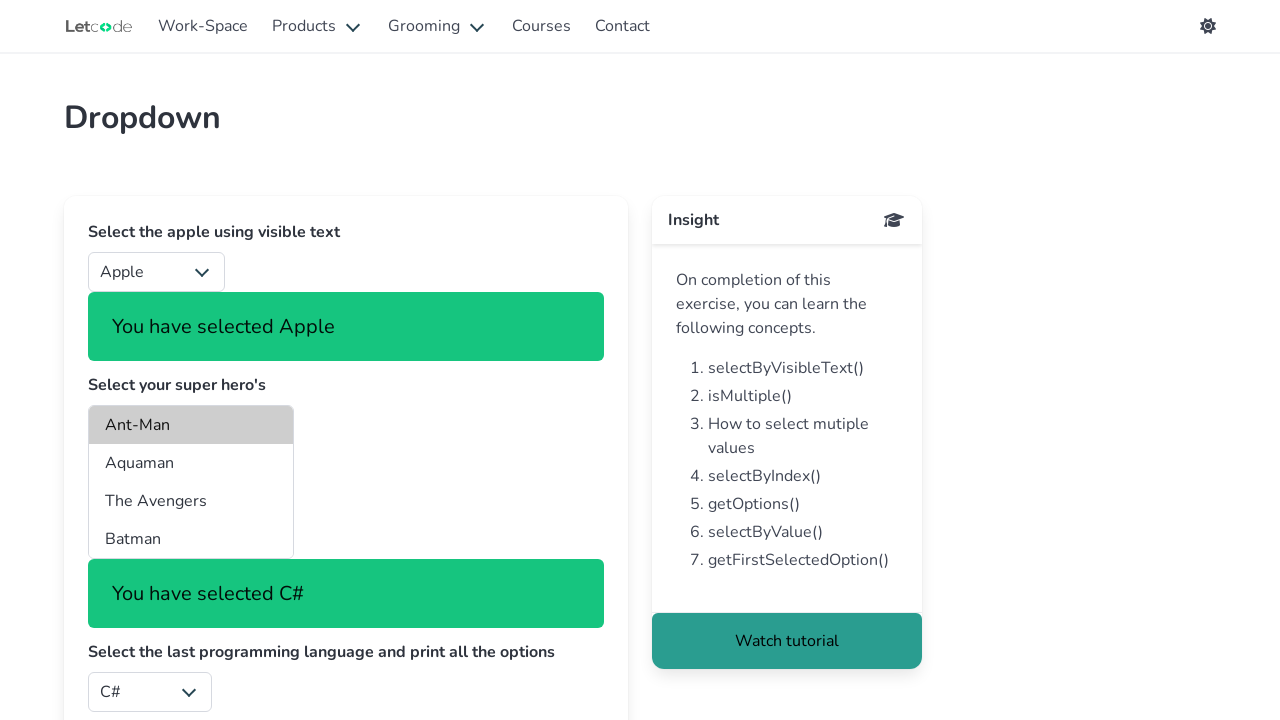

Selected 'India' from country dropdown on #country
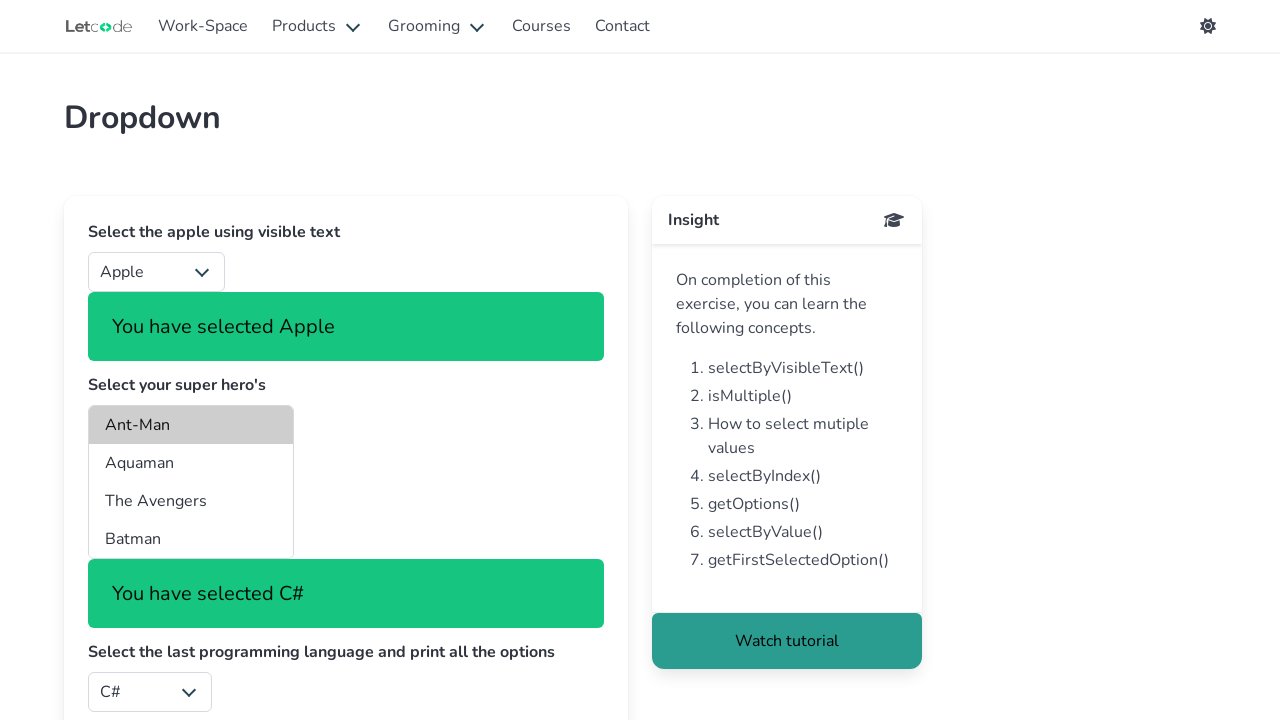

Verified selected country: India
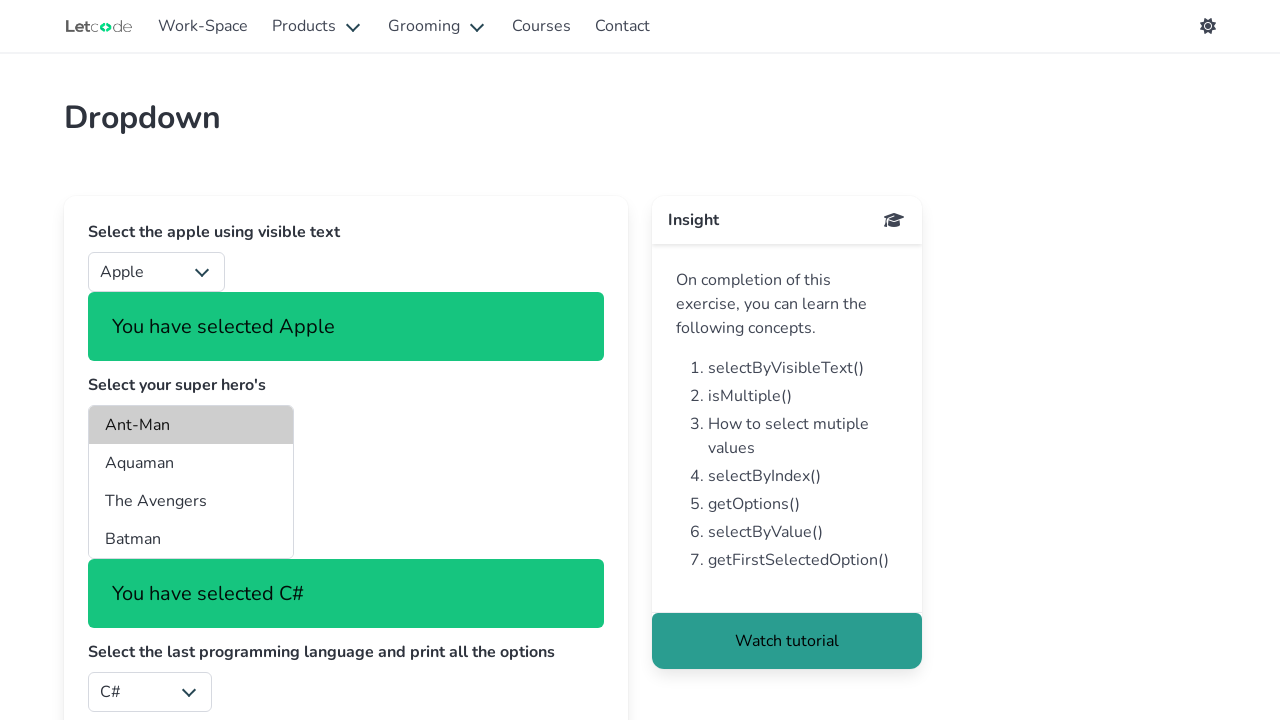

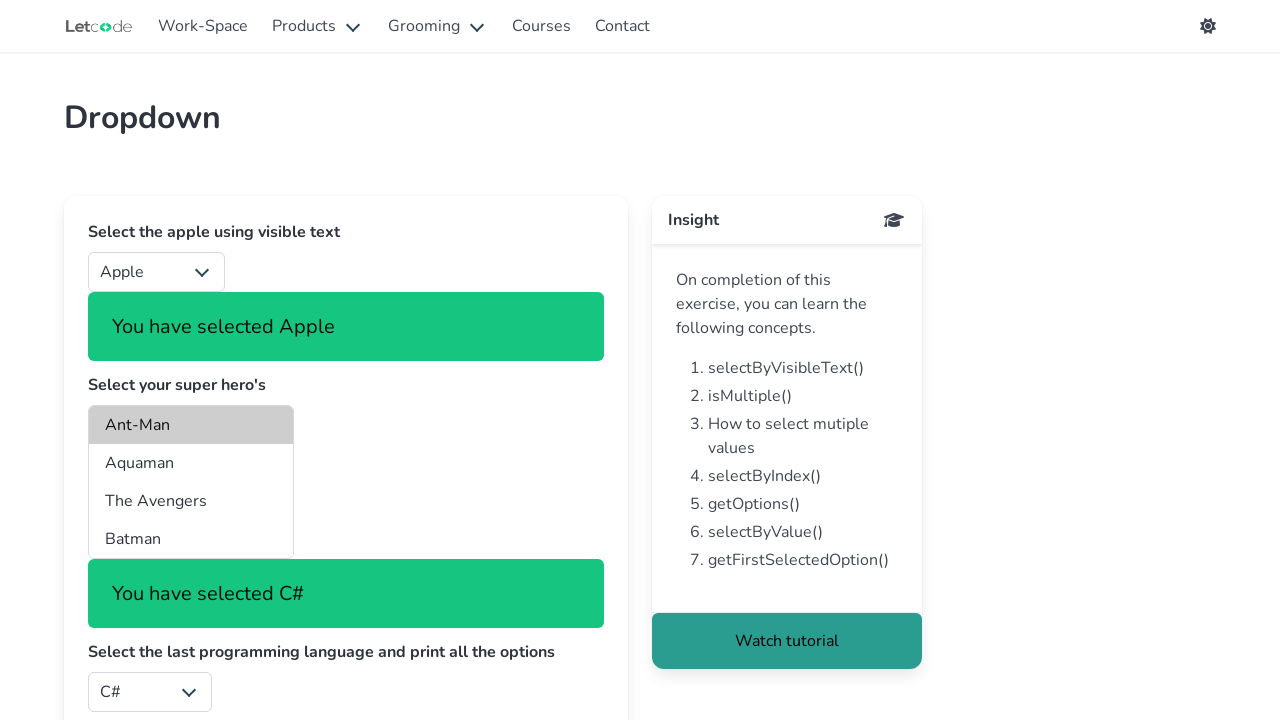